Tests window handling by clicking a button that opens a new tab, switching to it, verifying content, and closing the new tab

Starting URL: https://demoqa.com/browser-windows

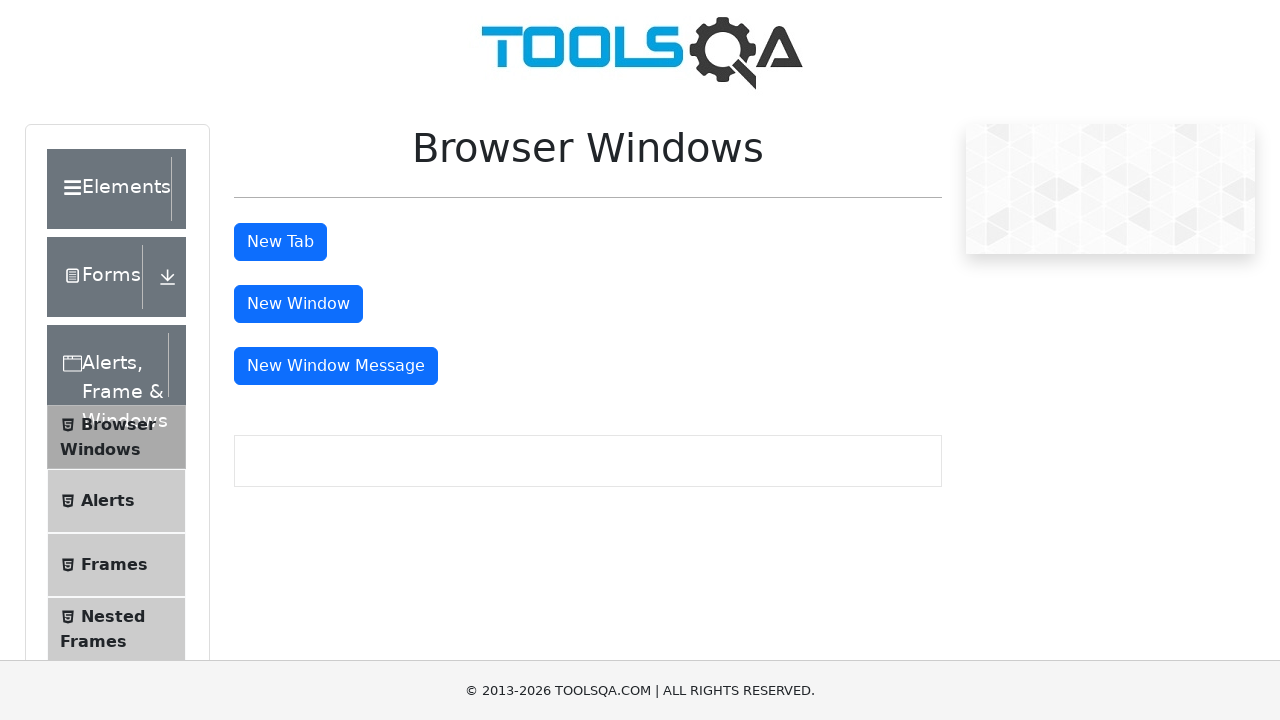

Clicked button to open new tab at (280, 242) on #tabButton
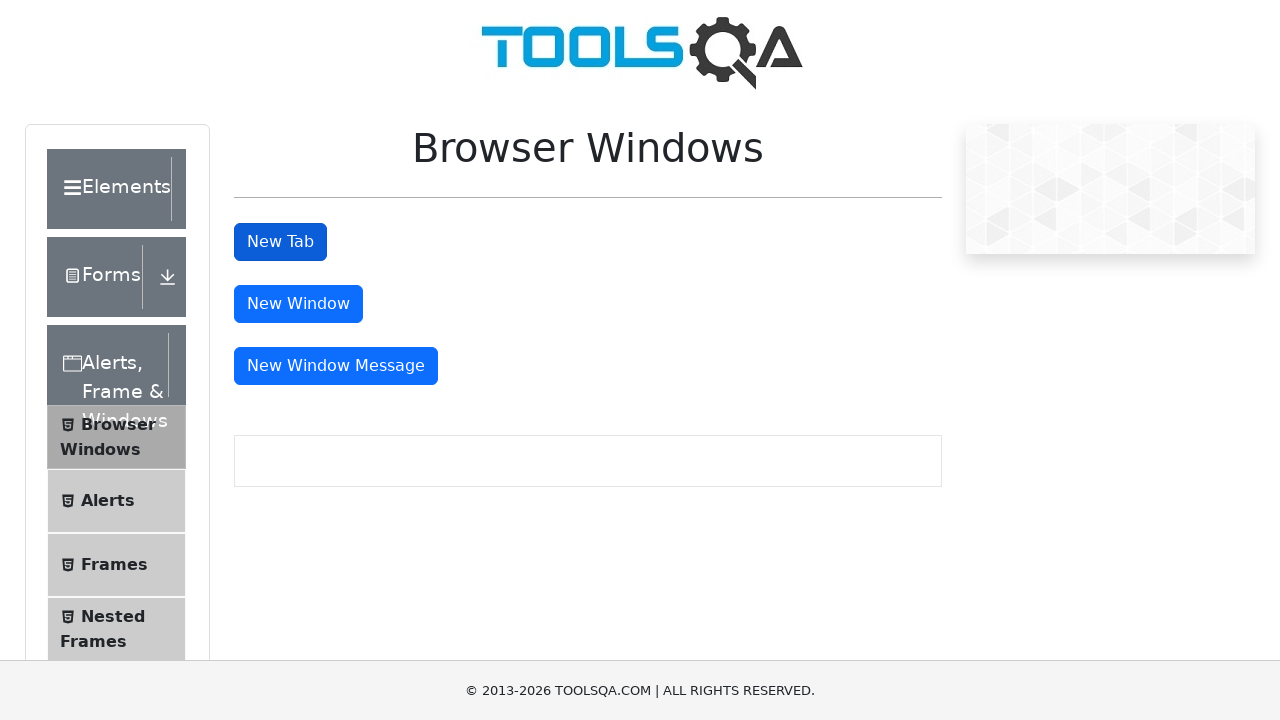

New tab opened and captured
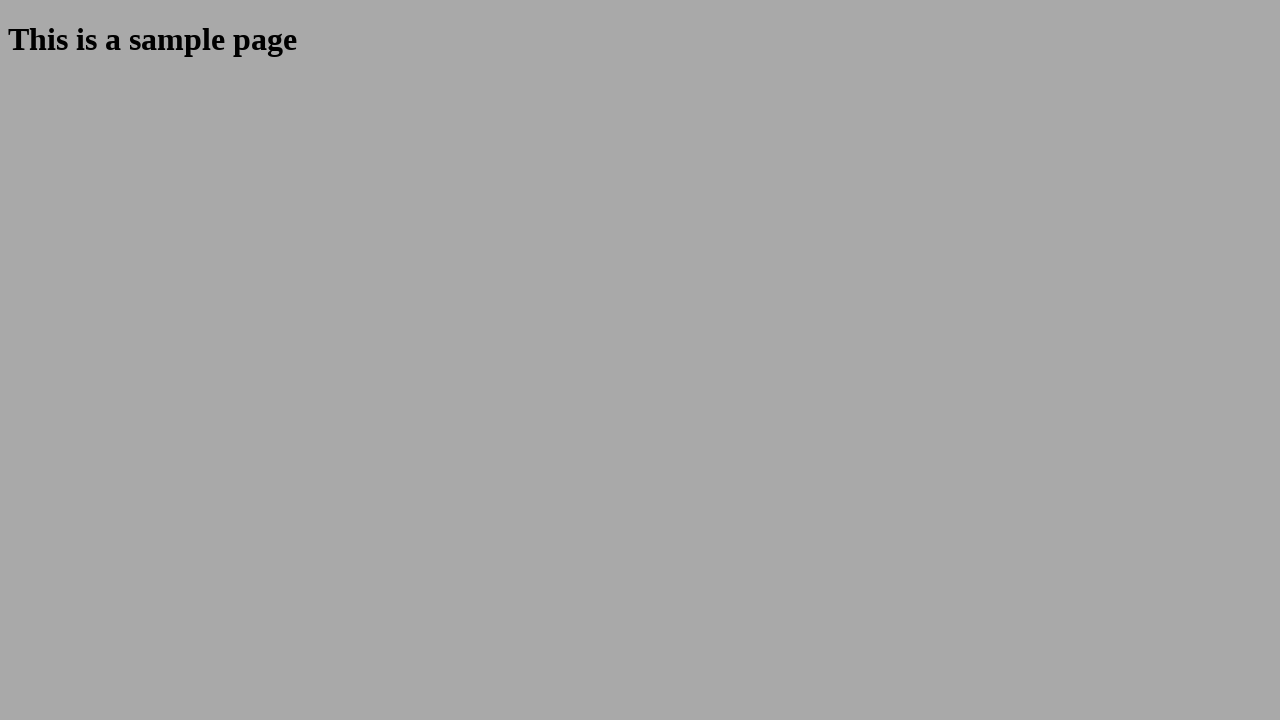

New tab page loaded completely
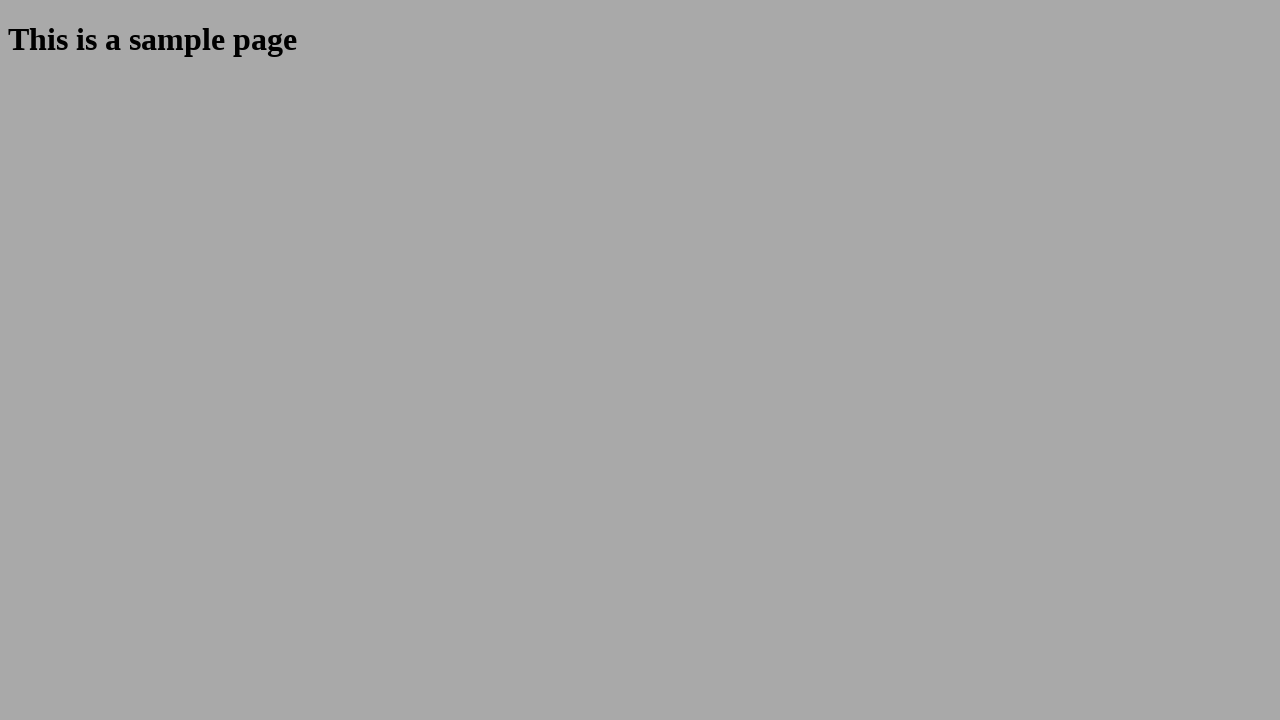

Retrieved heading text: This is a sample page
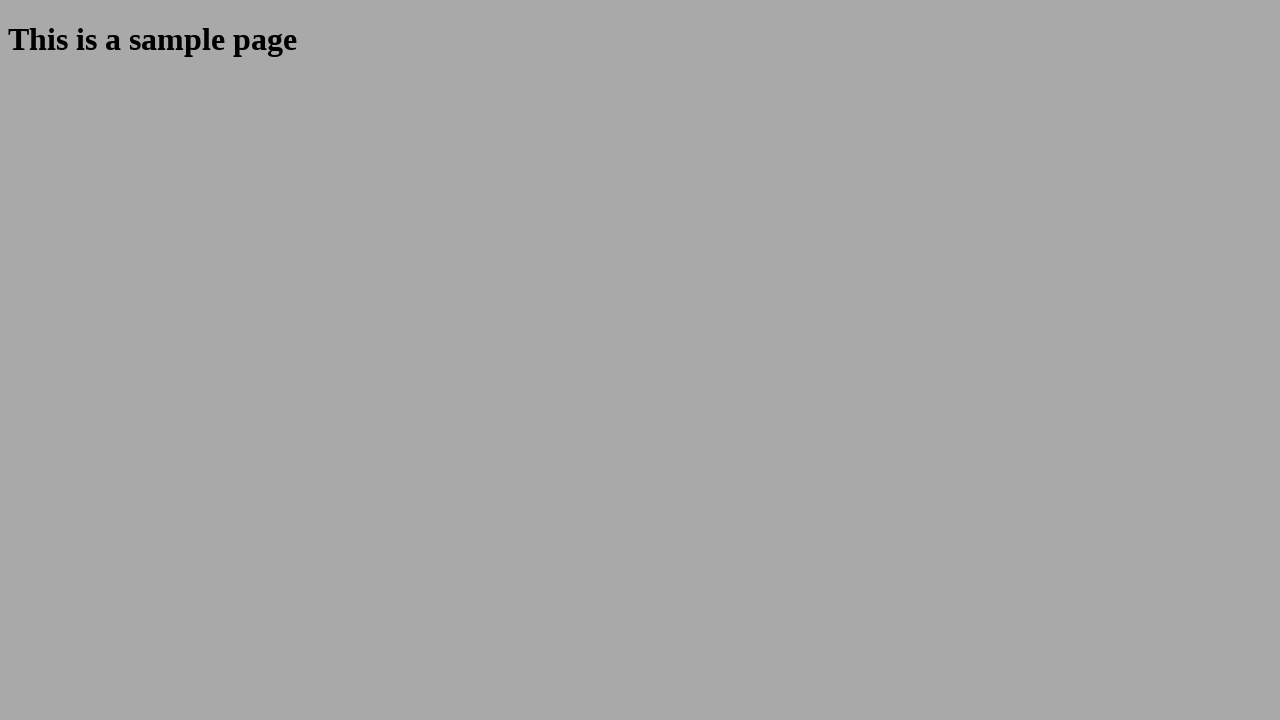

Printed heading text to console
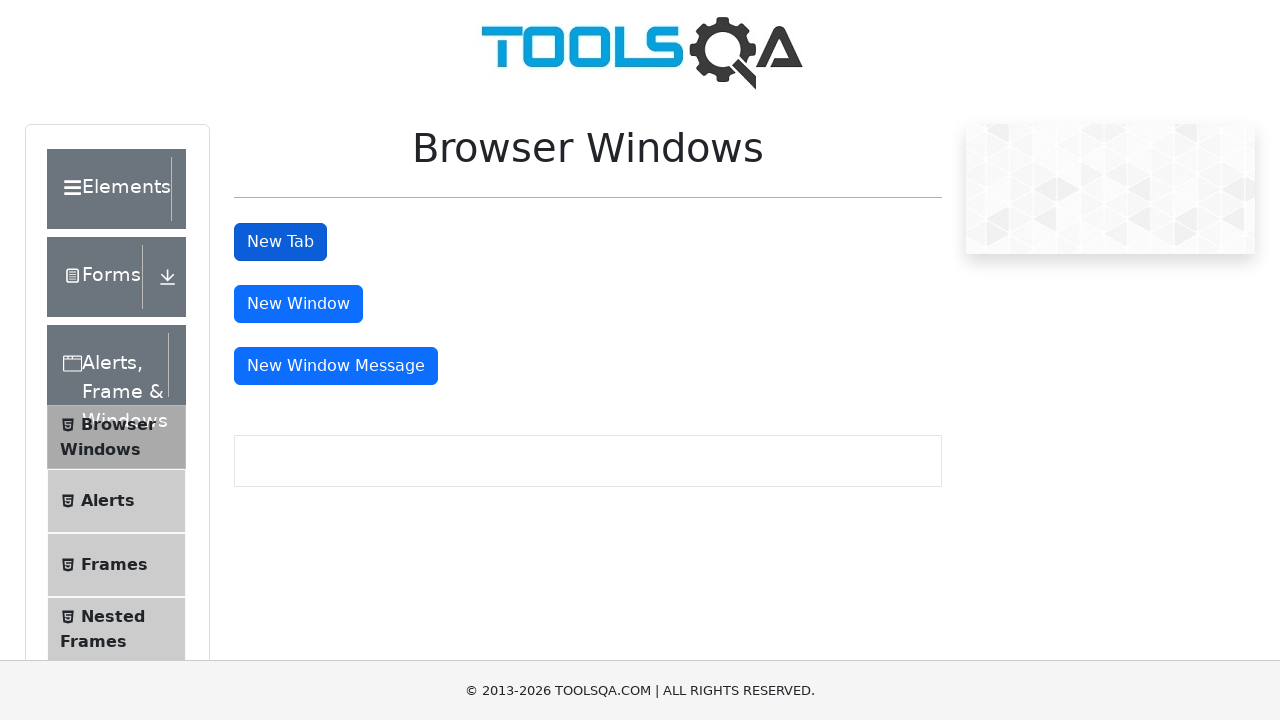

Closed the new tab
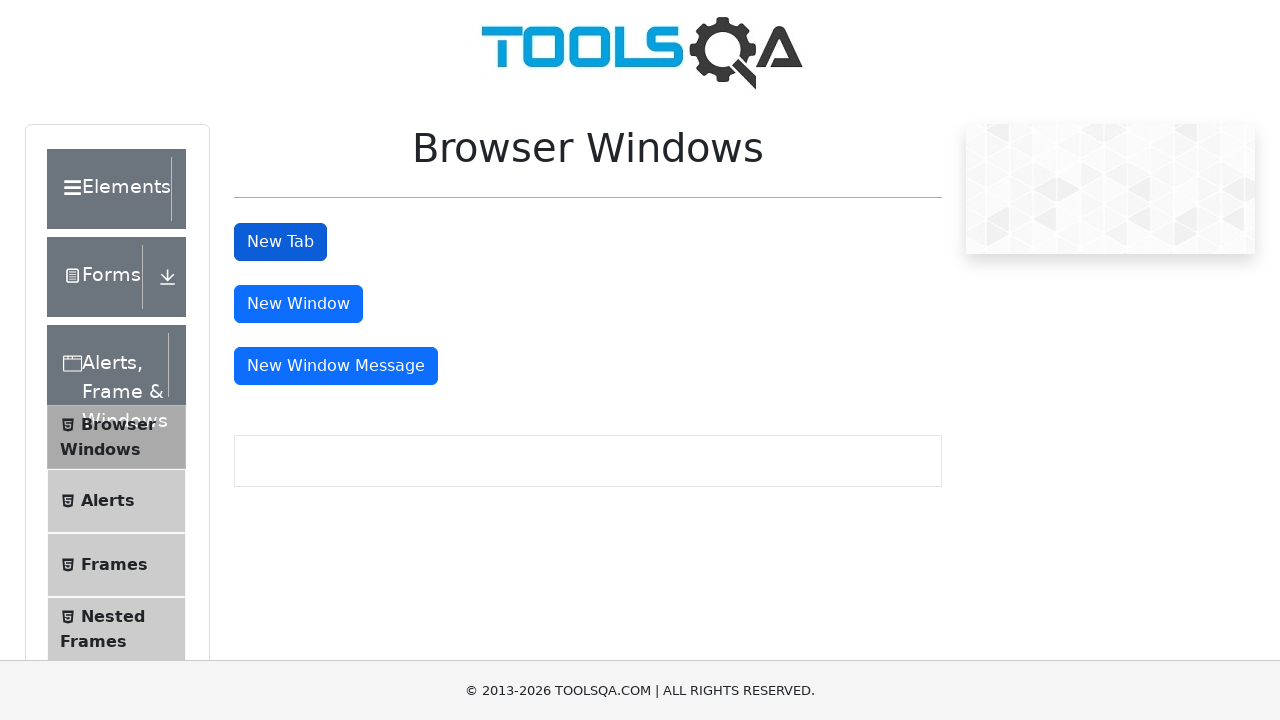

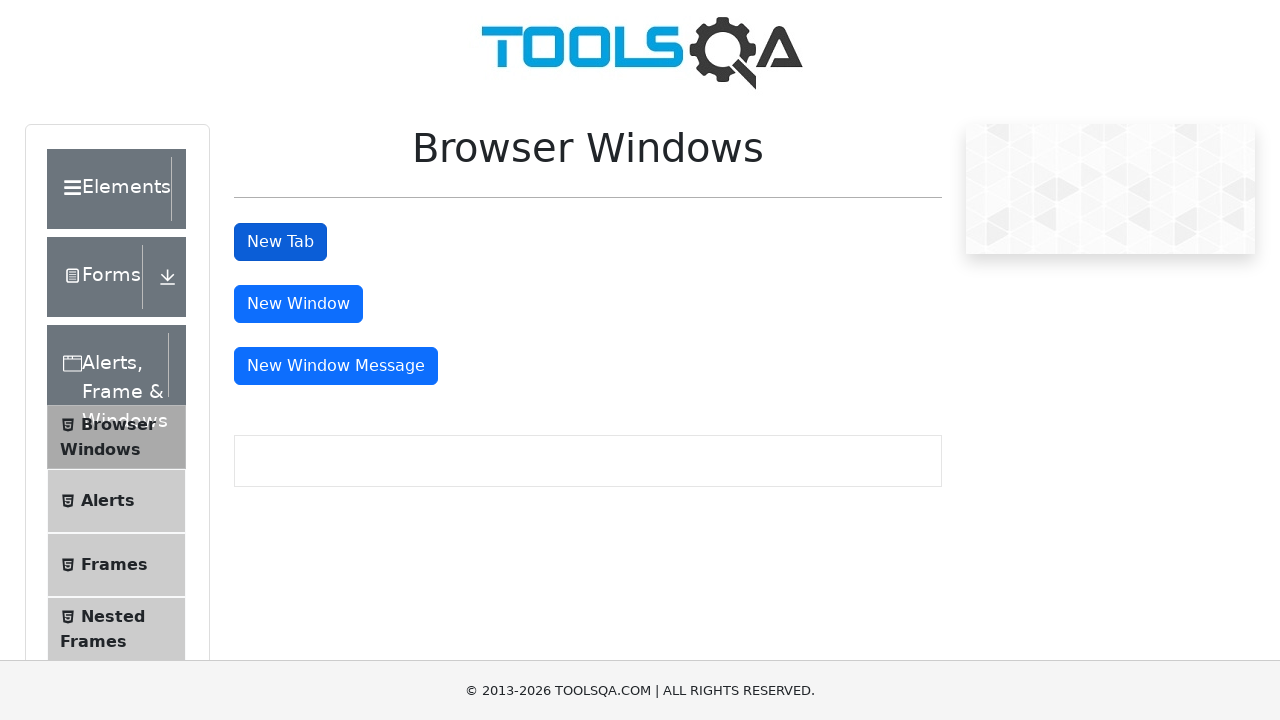